Tests drag-and-drop functionality by dragging a football element to two different drop zones and verifying the drop was successful

Starting URL: https://training-support.net/webelements/drag-drop

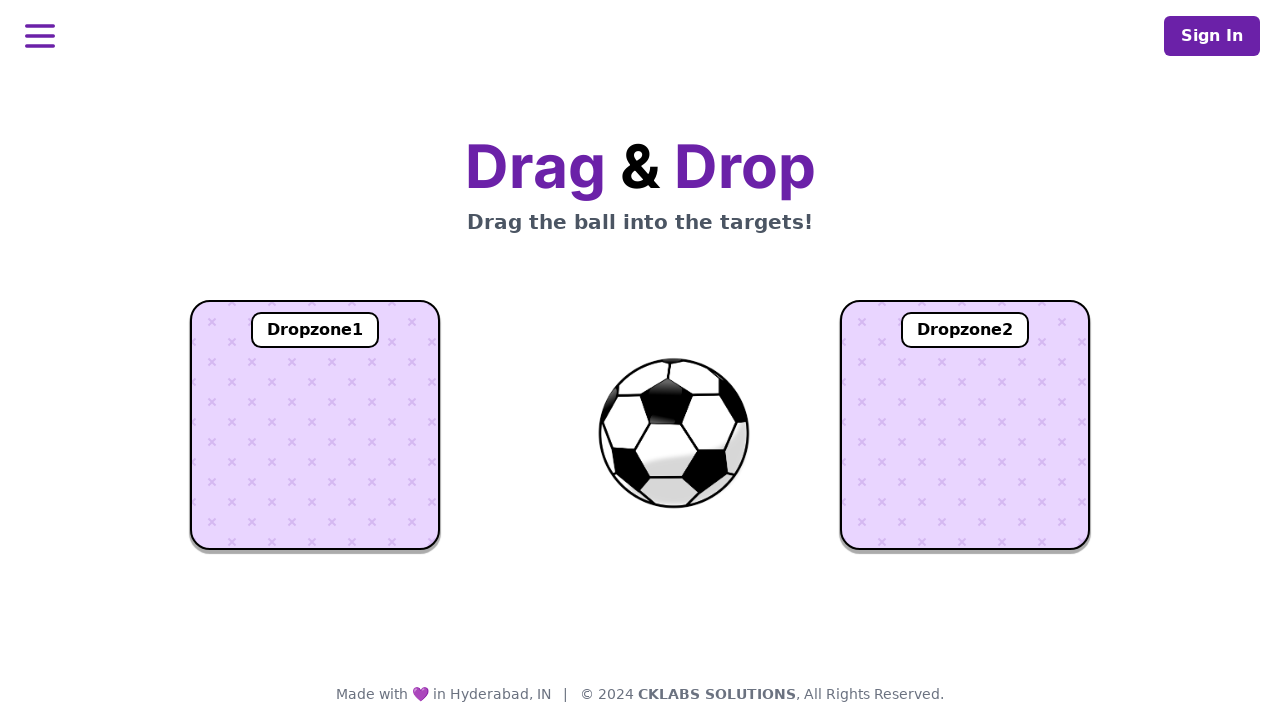

Located the draggable football element
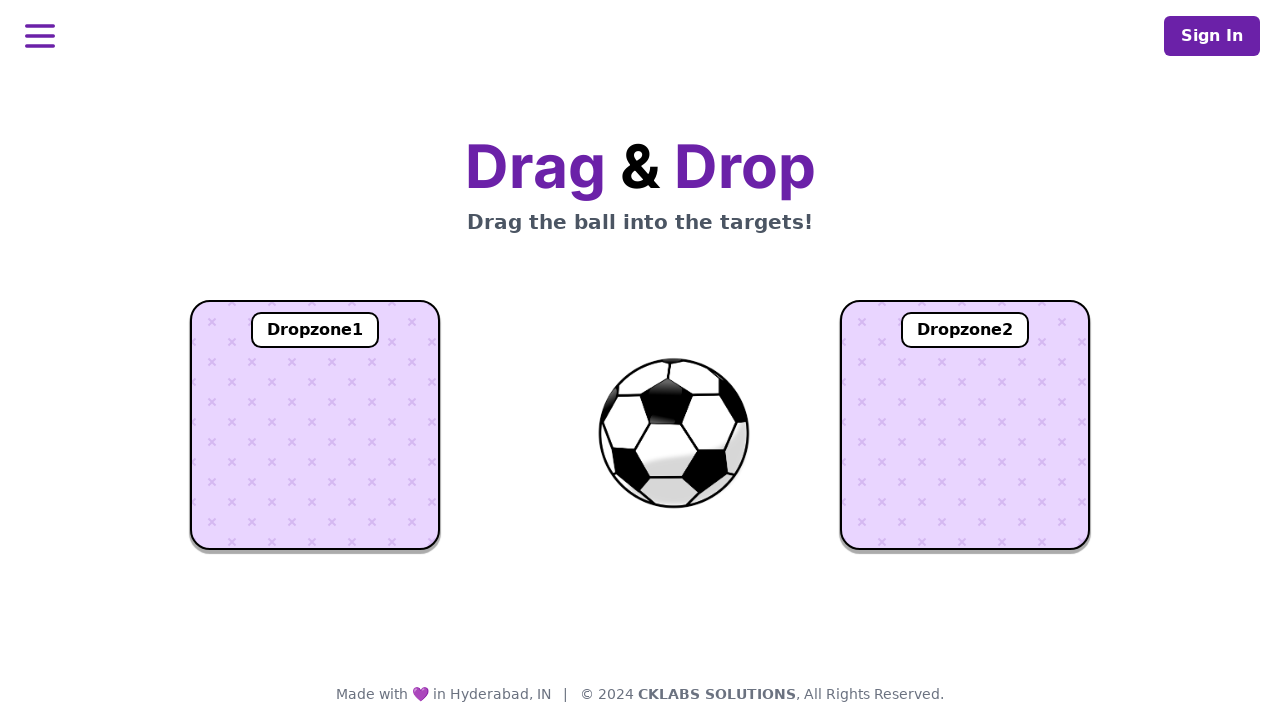

Located dropzone1
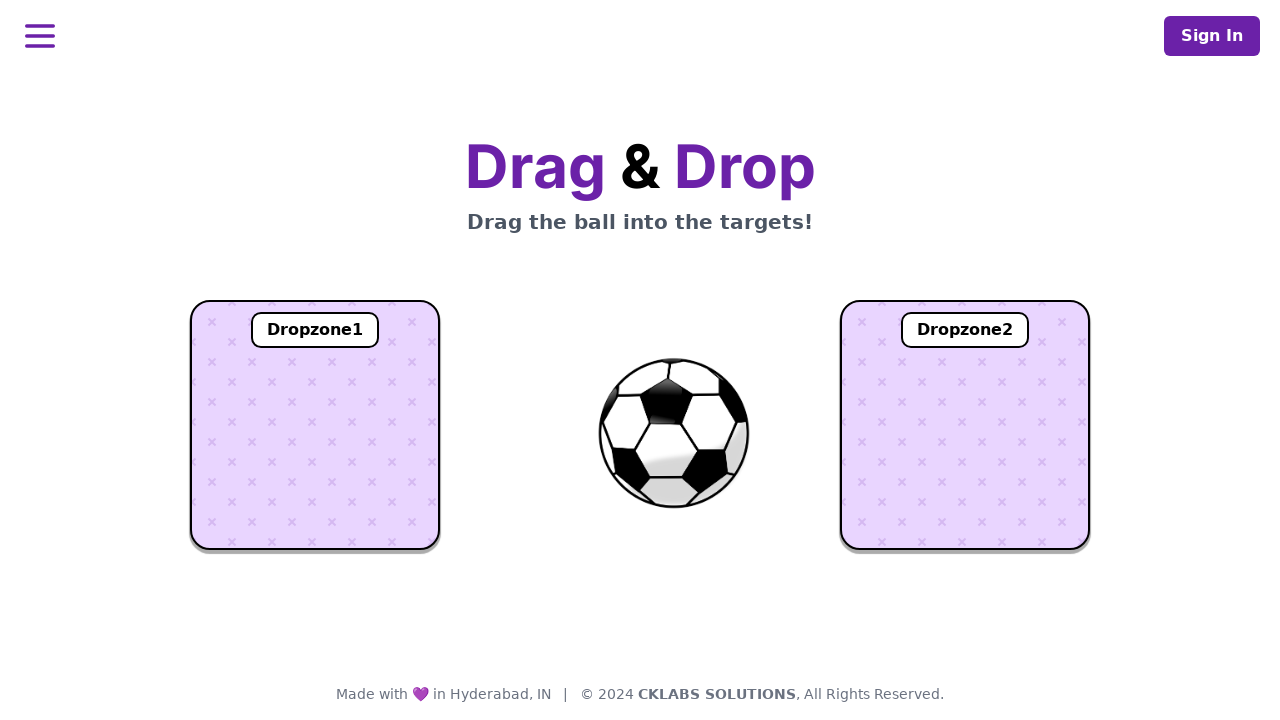

Located dropzone2
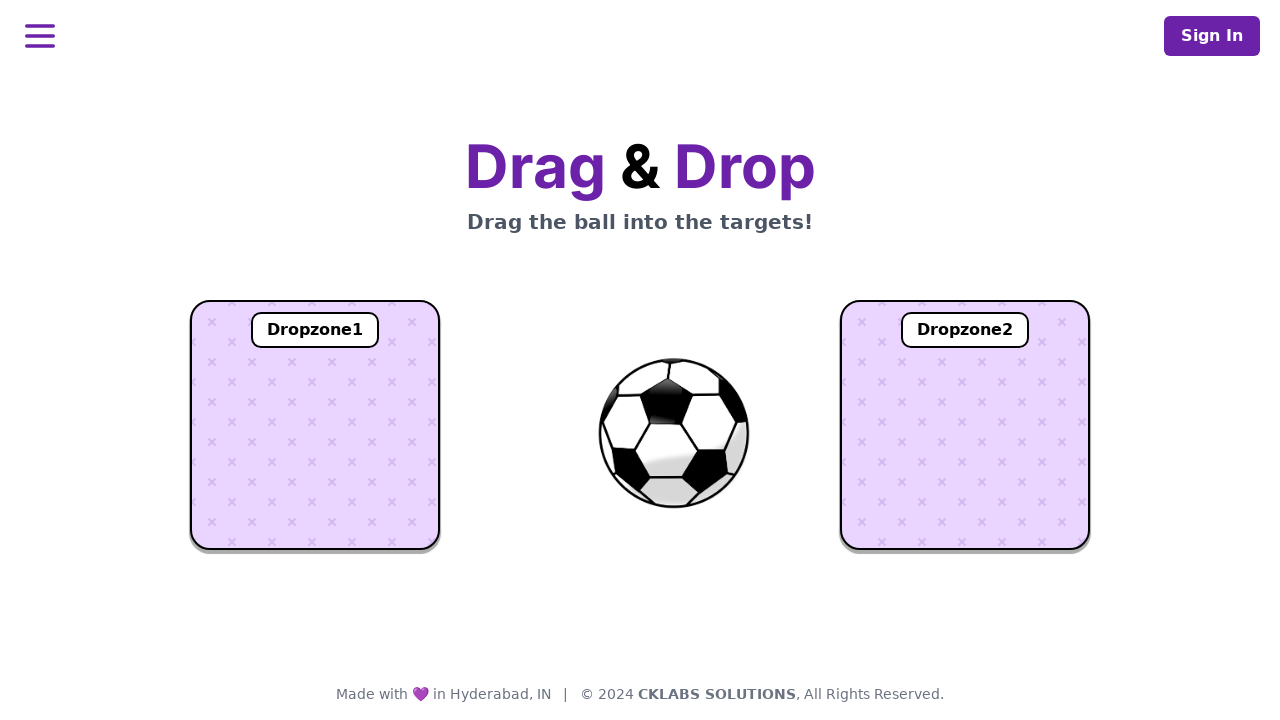

Dragged football to dropzone1 at (315, 425)
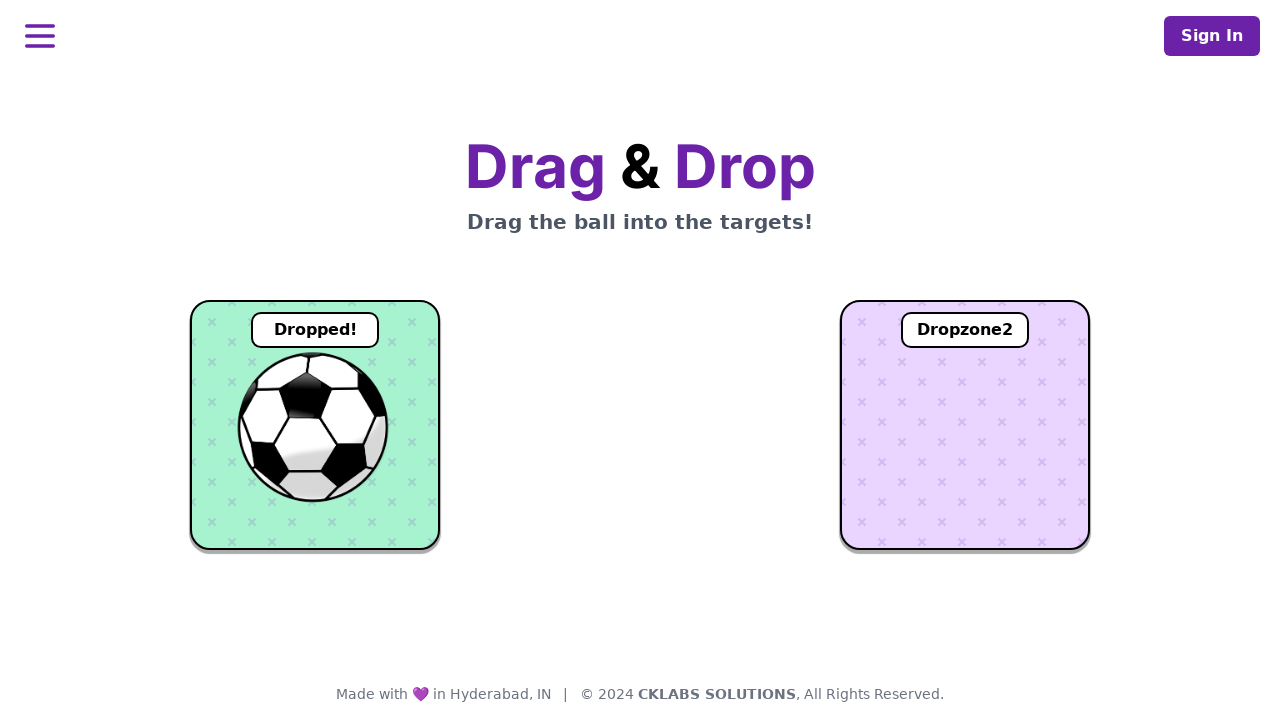

Verified football was successfully dropped in dropzone1
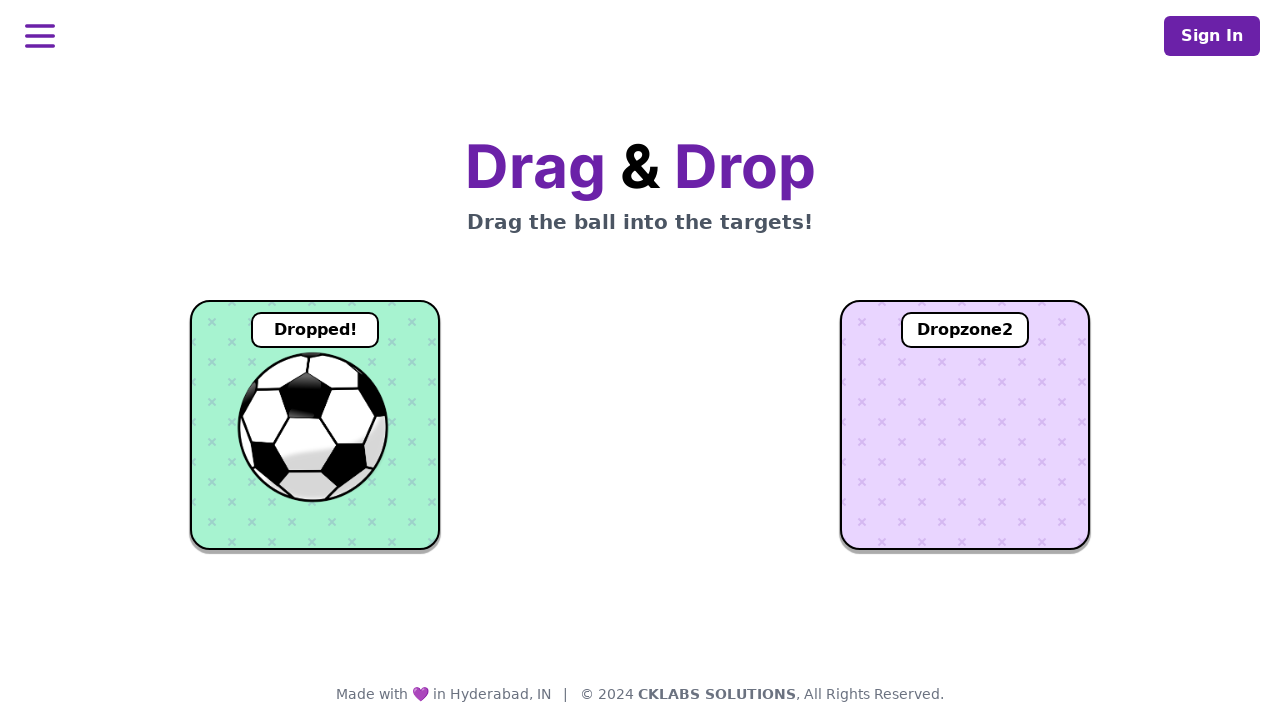

Dragged football to dropzone2 at (965, 425)
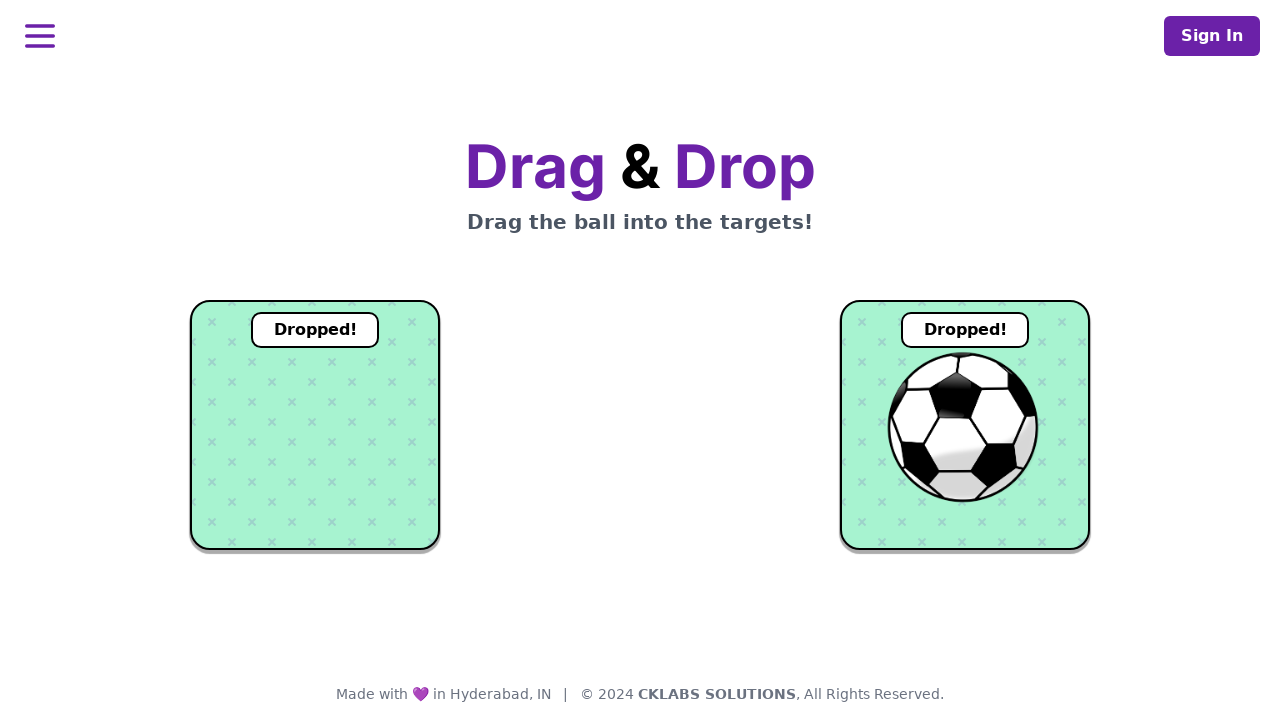

Verified football was successfully dropped in dropzone2
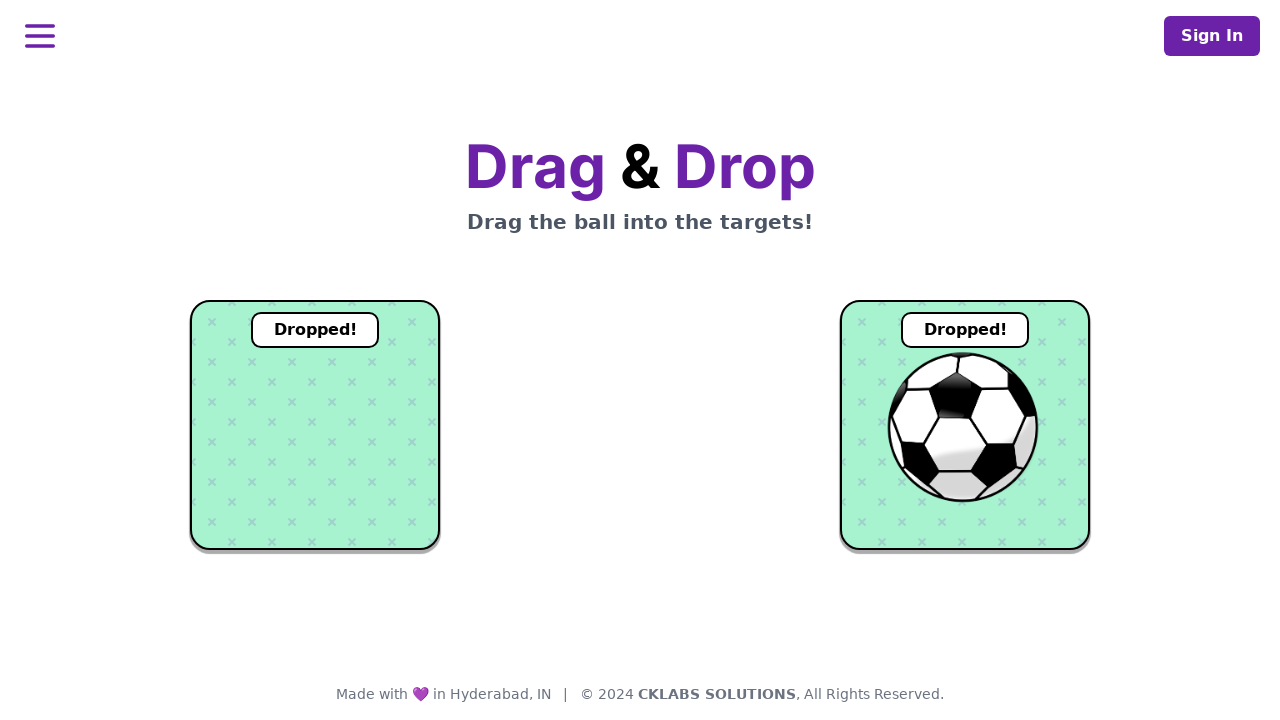

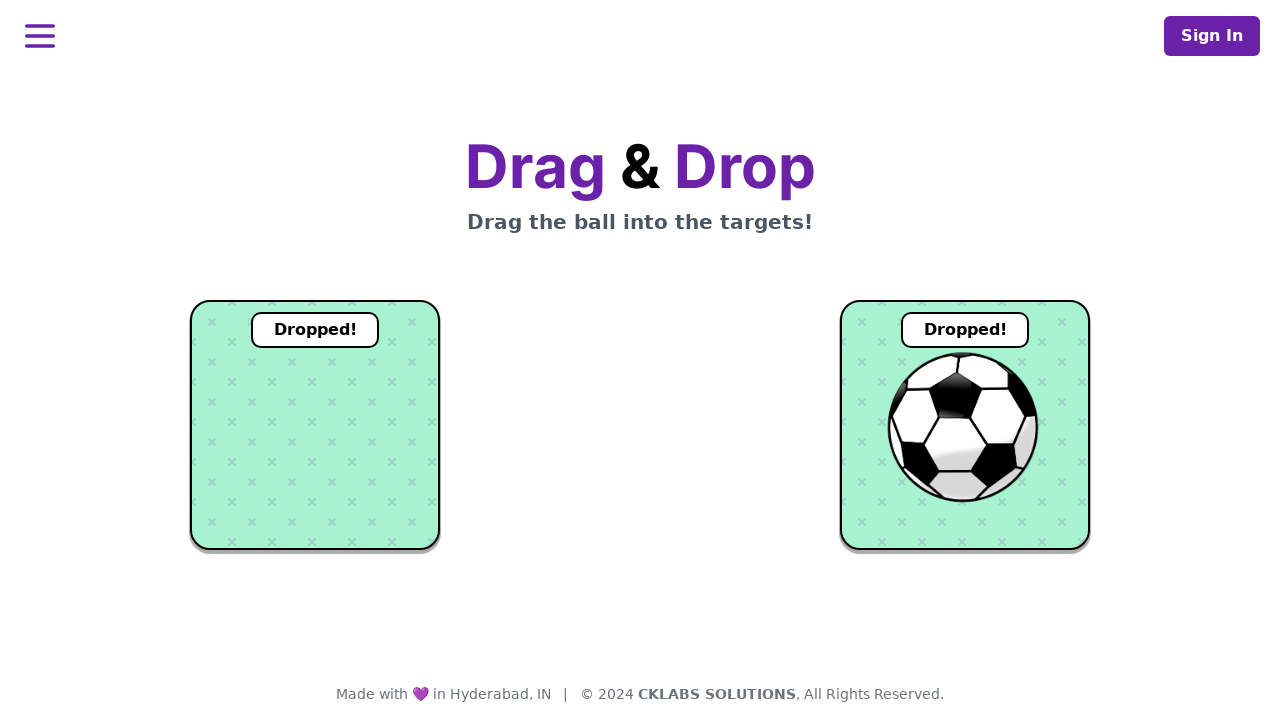